Fills out a practice form with personal information including name, email, gender, phone number, date of birth, subjects, hobbies, file upload, address, and state/city selection, then verifies the submitted data is displayed correctly.

Starting URL: https://demoqa.com/automation-practice-form

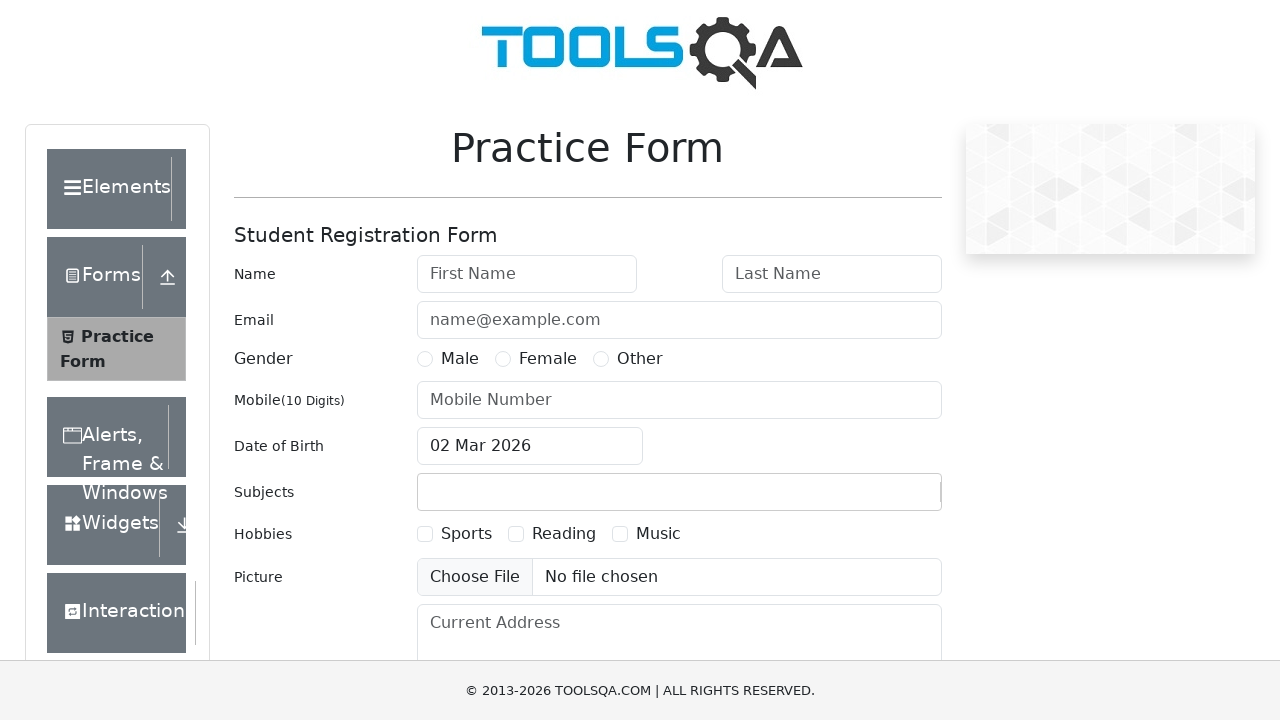

Removed footer element
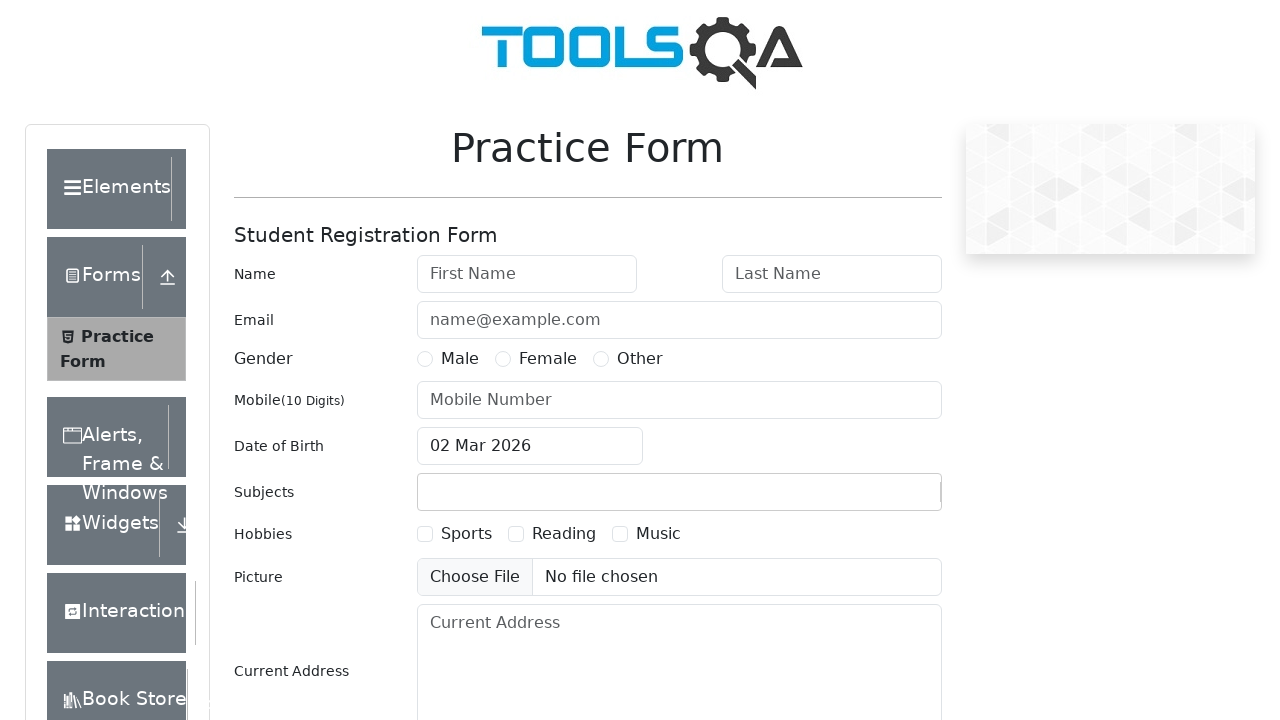

Removed fixed banner element
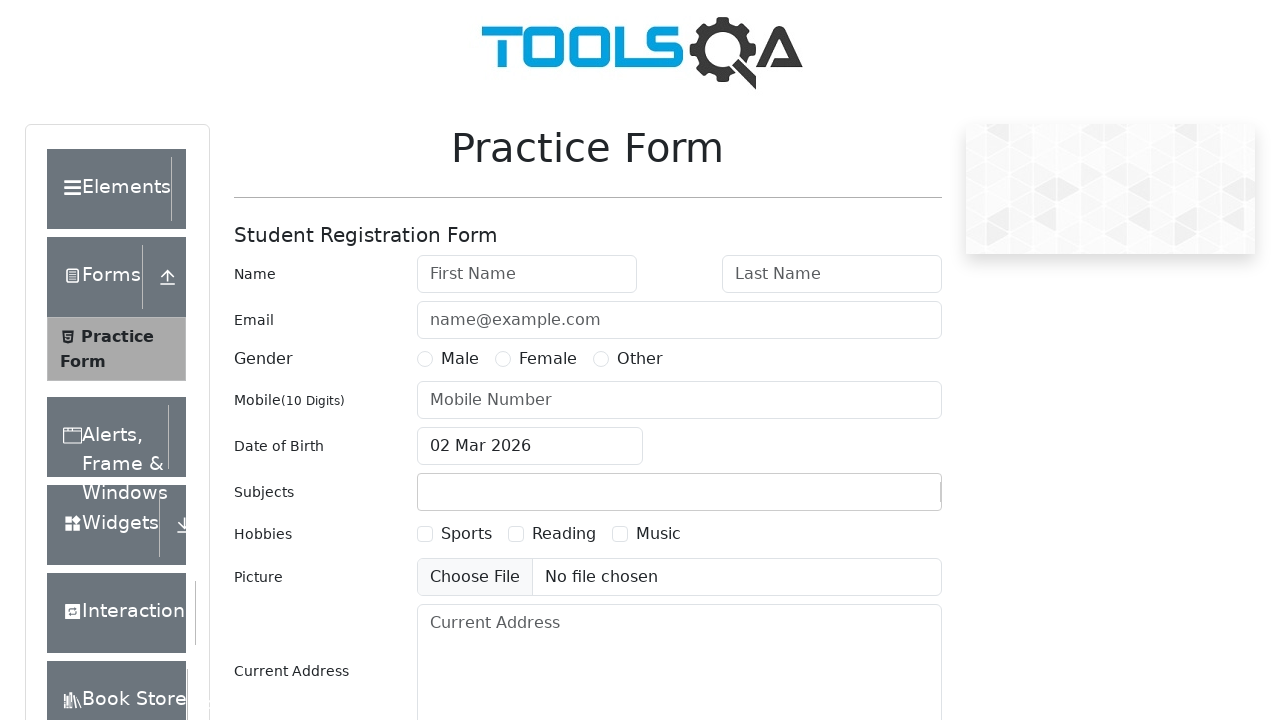

Filled first name field with 'Andrei' on #firstName
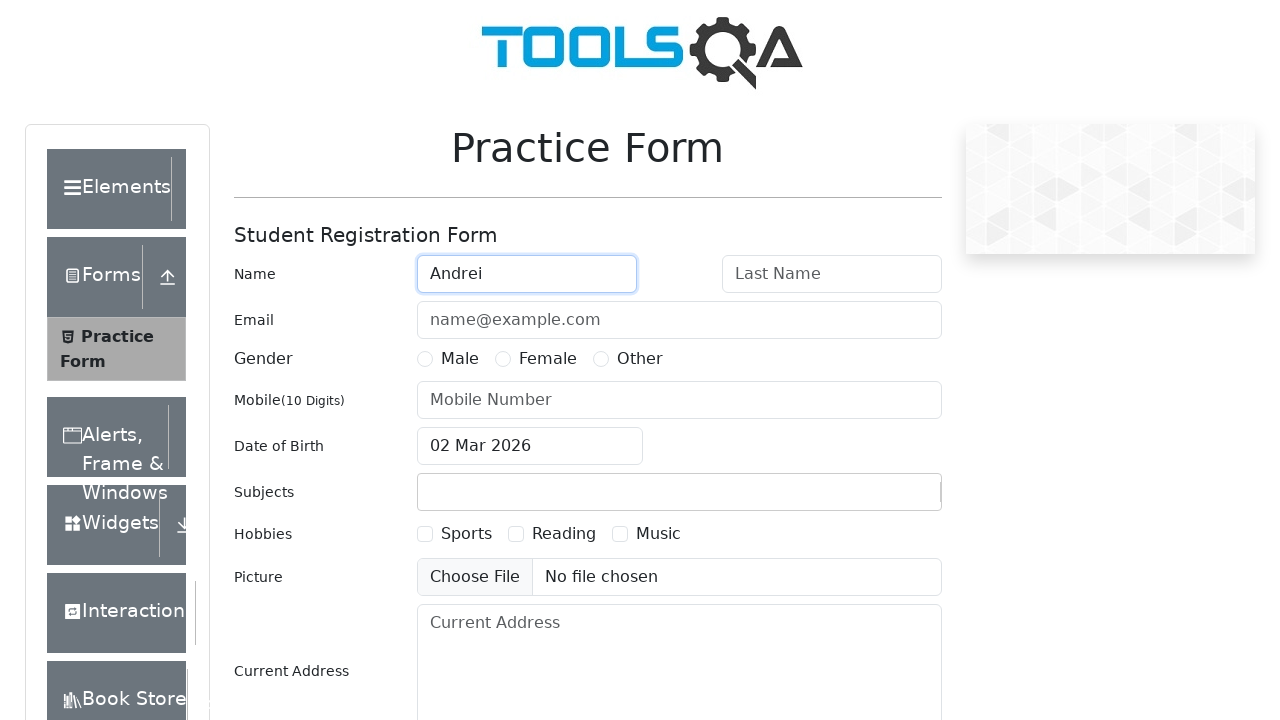

Filled last name field with 'Inov' on #lastName
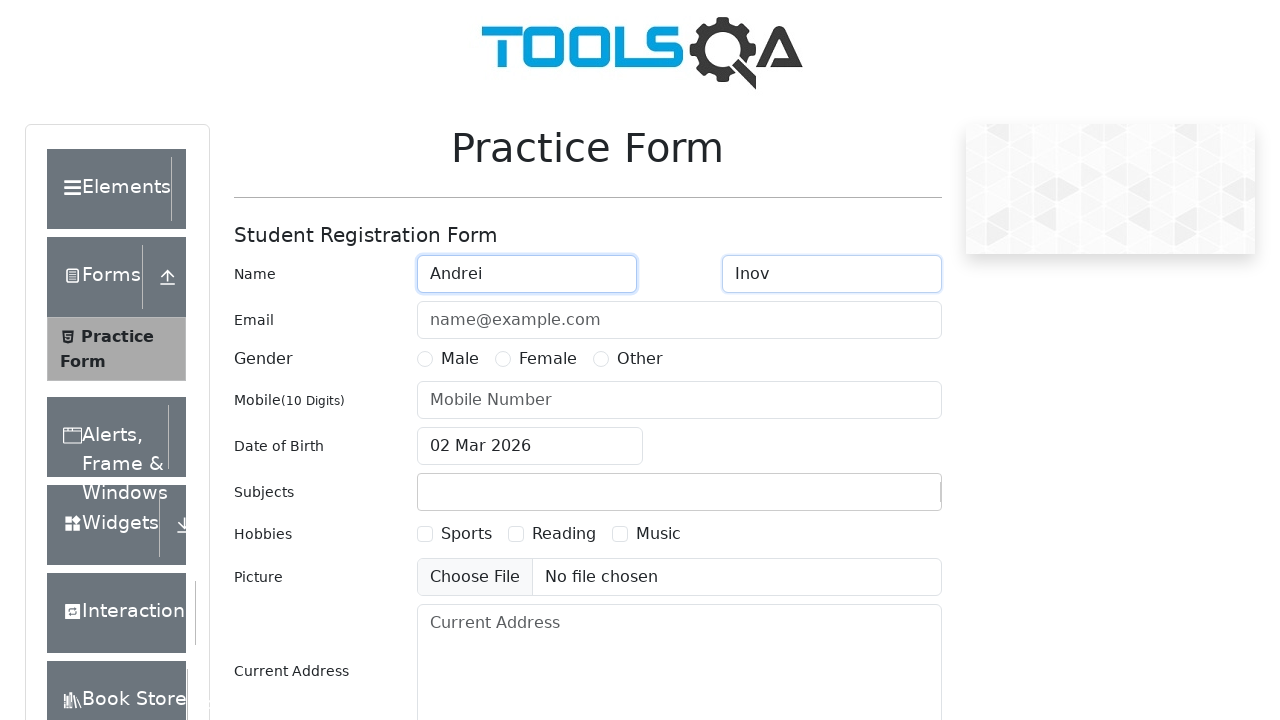

Filled email field with 'test@test.ru' on #userEmail
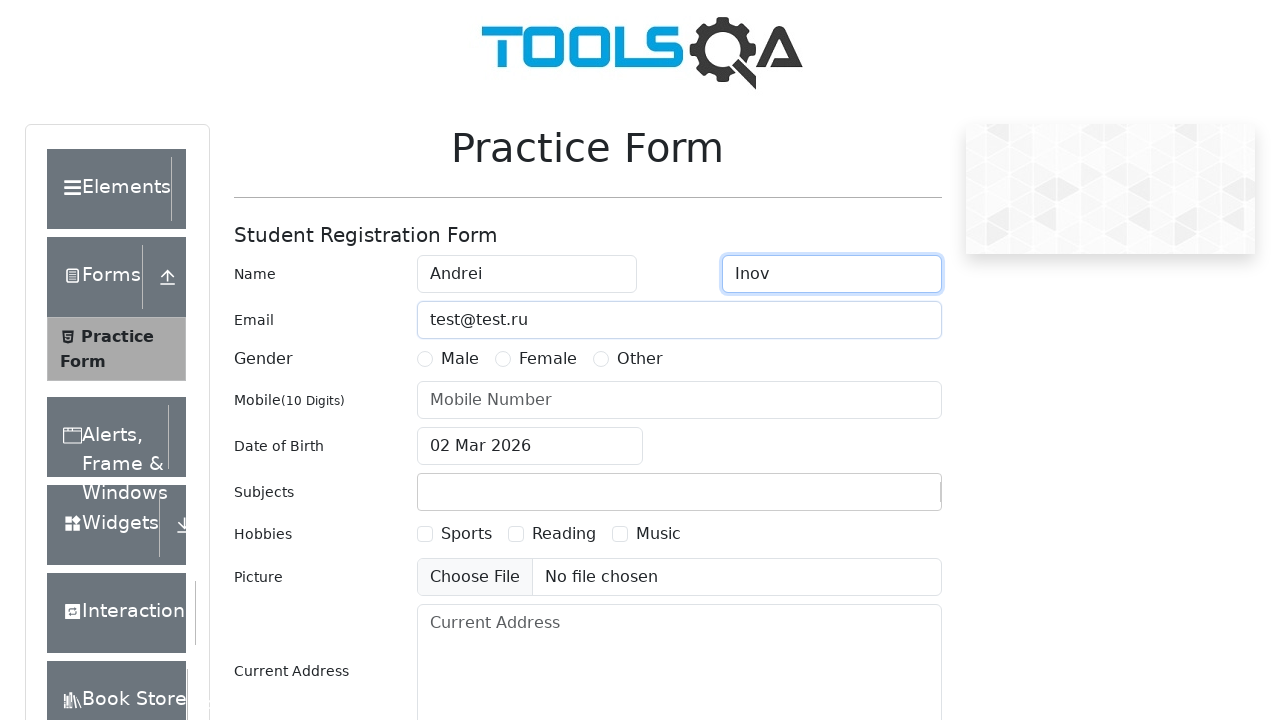

Selected 'Male' gender option at (460, 359) on #genterWrapper >> text=Male
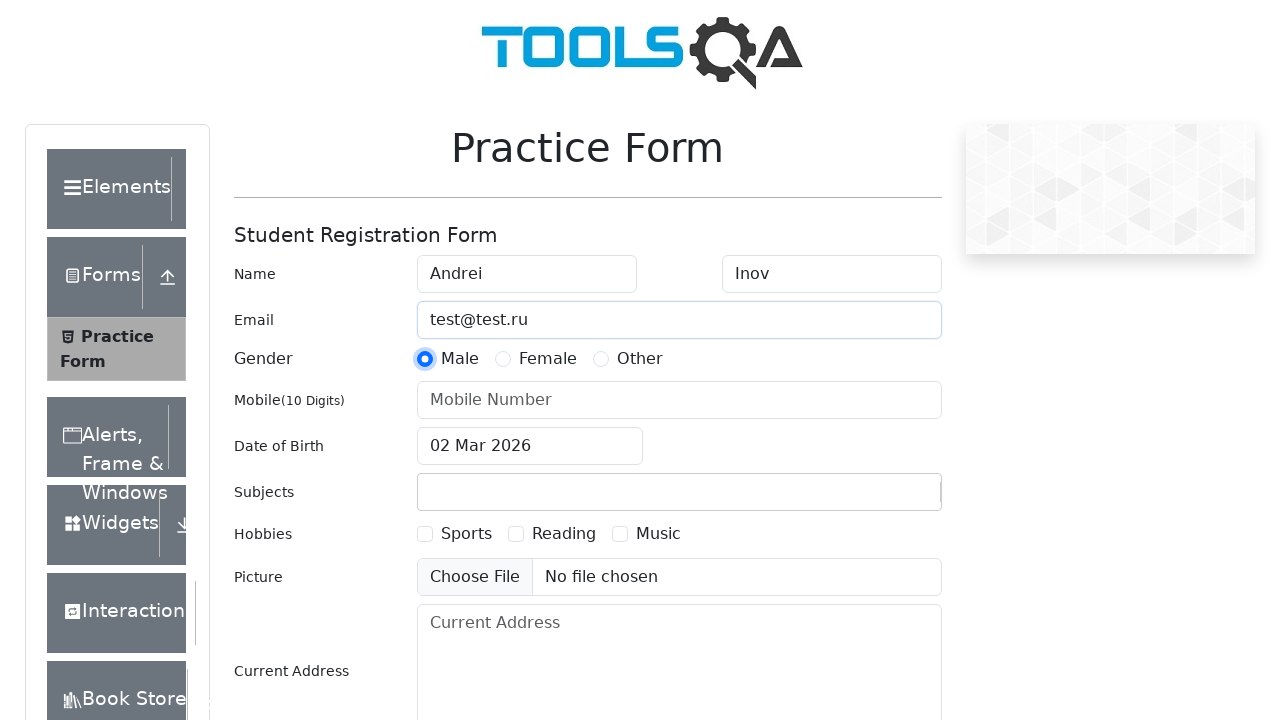

Filled phone number field with '7776665544' on #userNumber
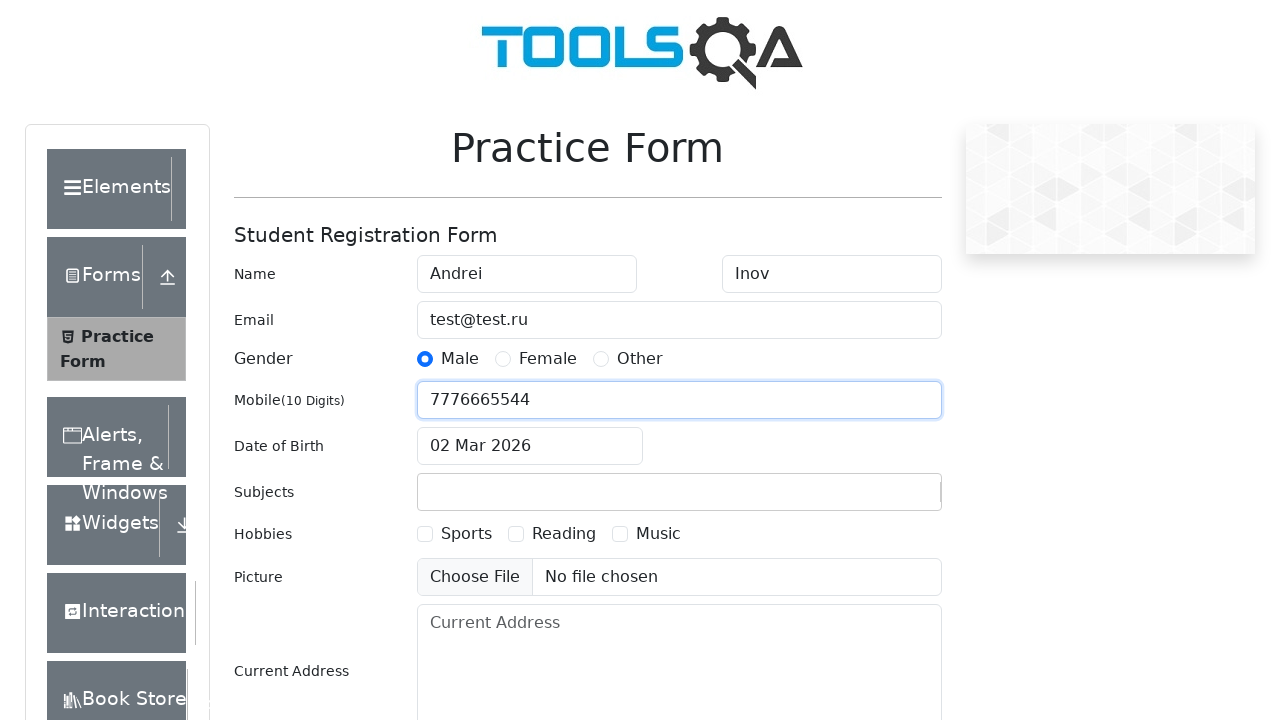

Clicked date of birth input field at (530, 446) on #dateOfBirthInput
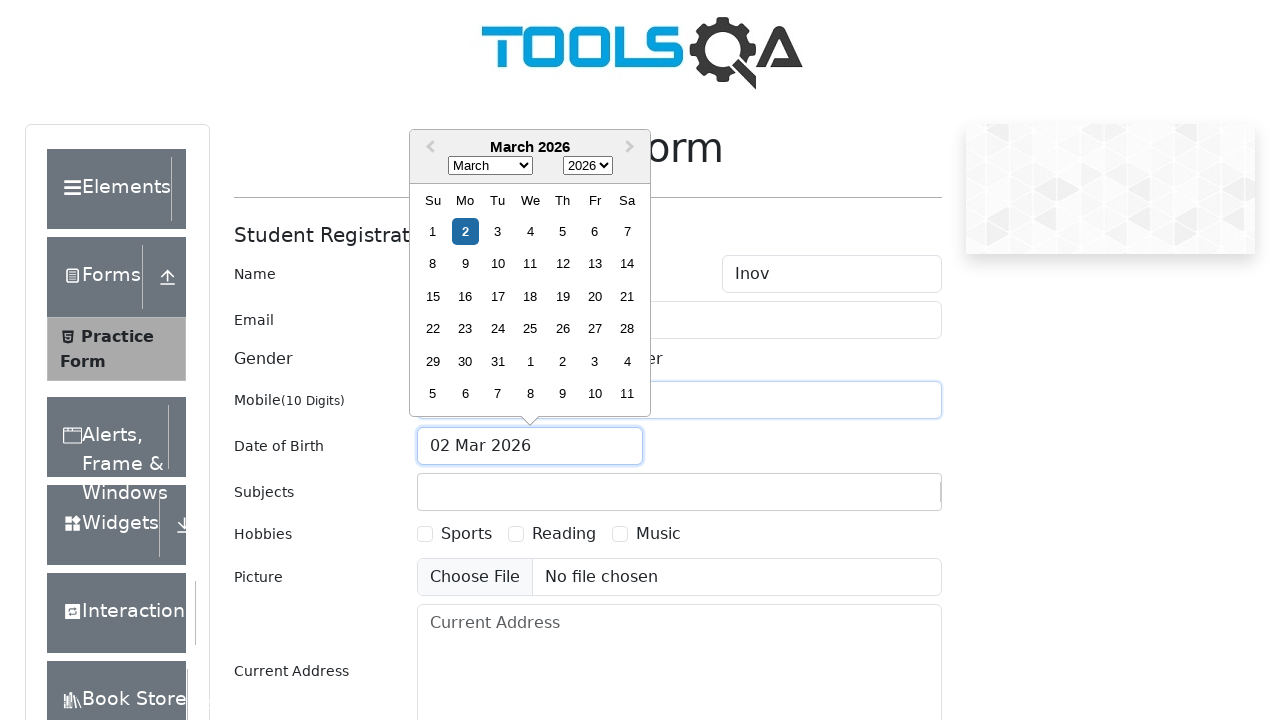

Selected 'May' from month dropdown on .react-datepicker__month-select
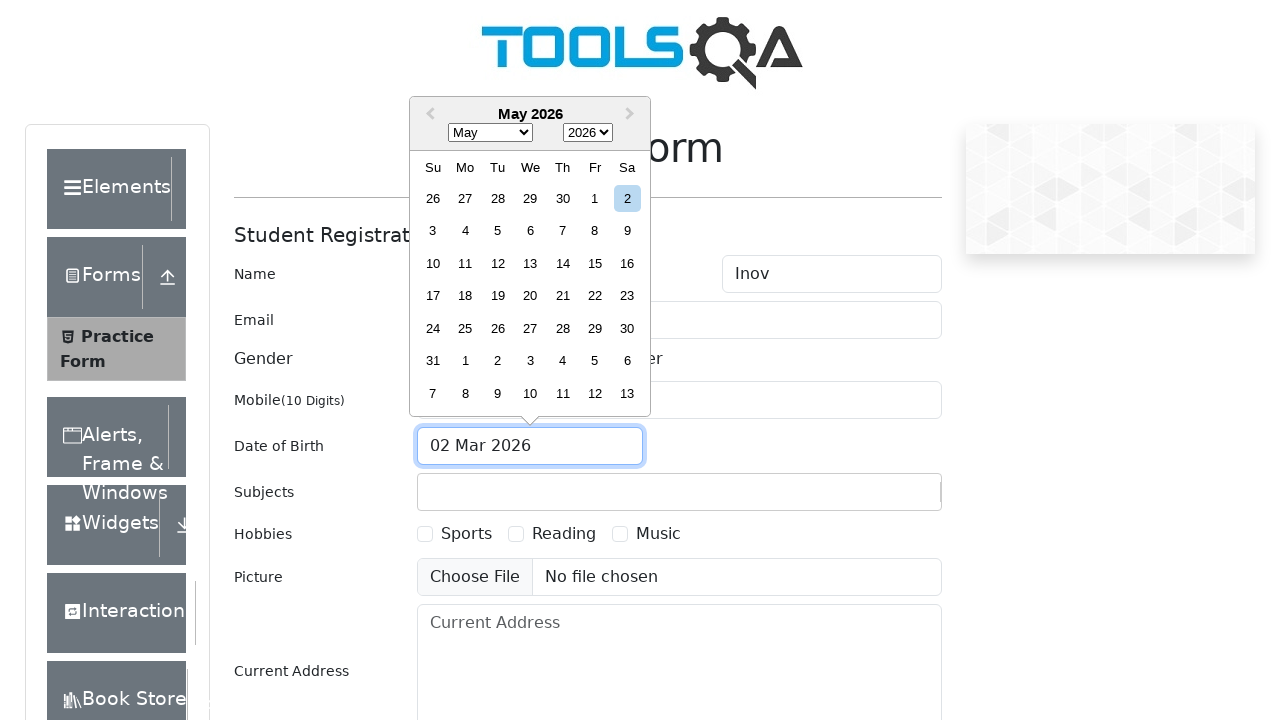

Selected '2005' from year dropdown on .react-datepicker__year-select
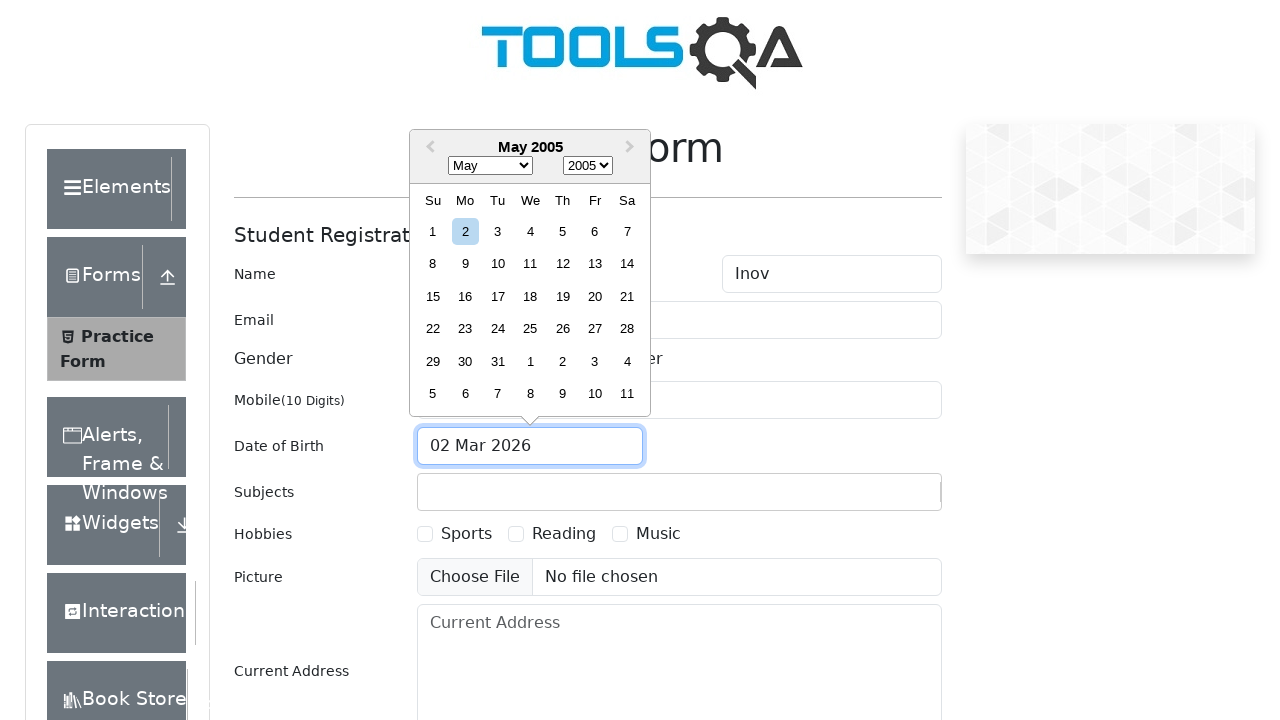

Selected day '3' from date picker at (498, 231) on div.react-datepicker__day:has-text('3'):not(.react-datepicker__day--outside-mont
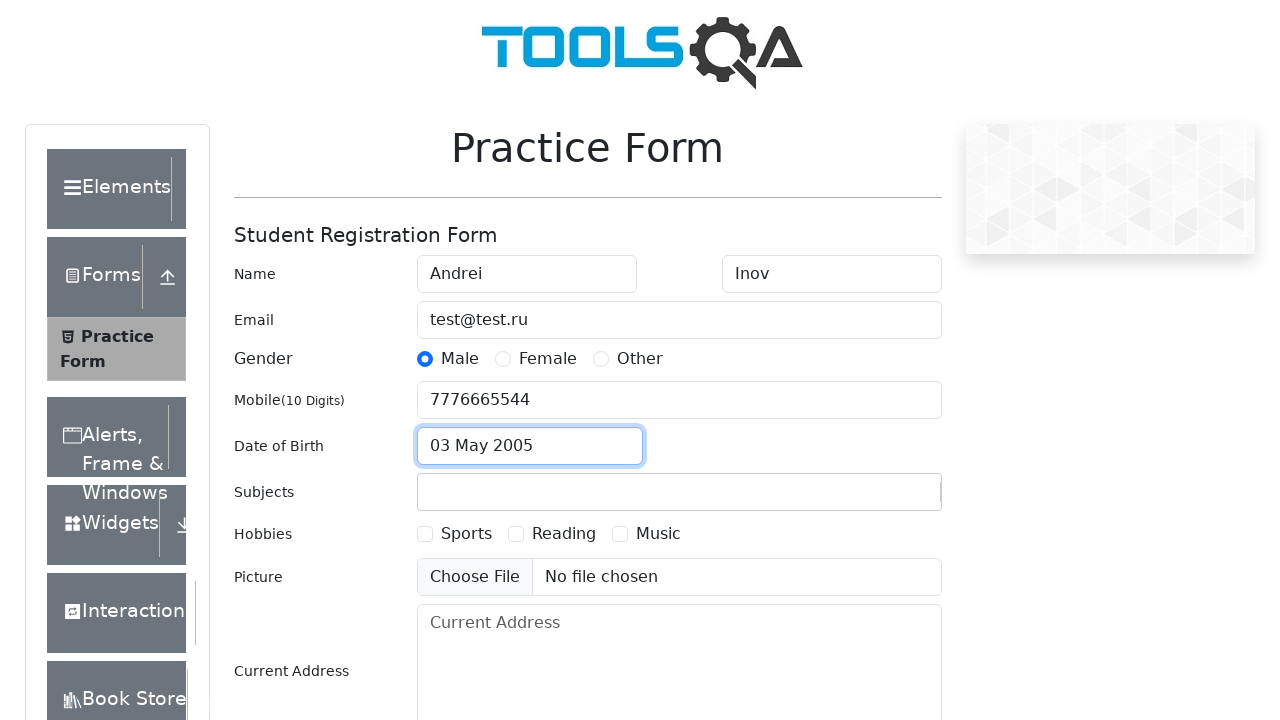

Filled subjects input with 'Maths' on #subjectsInput
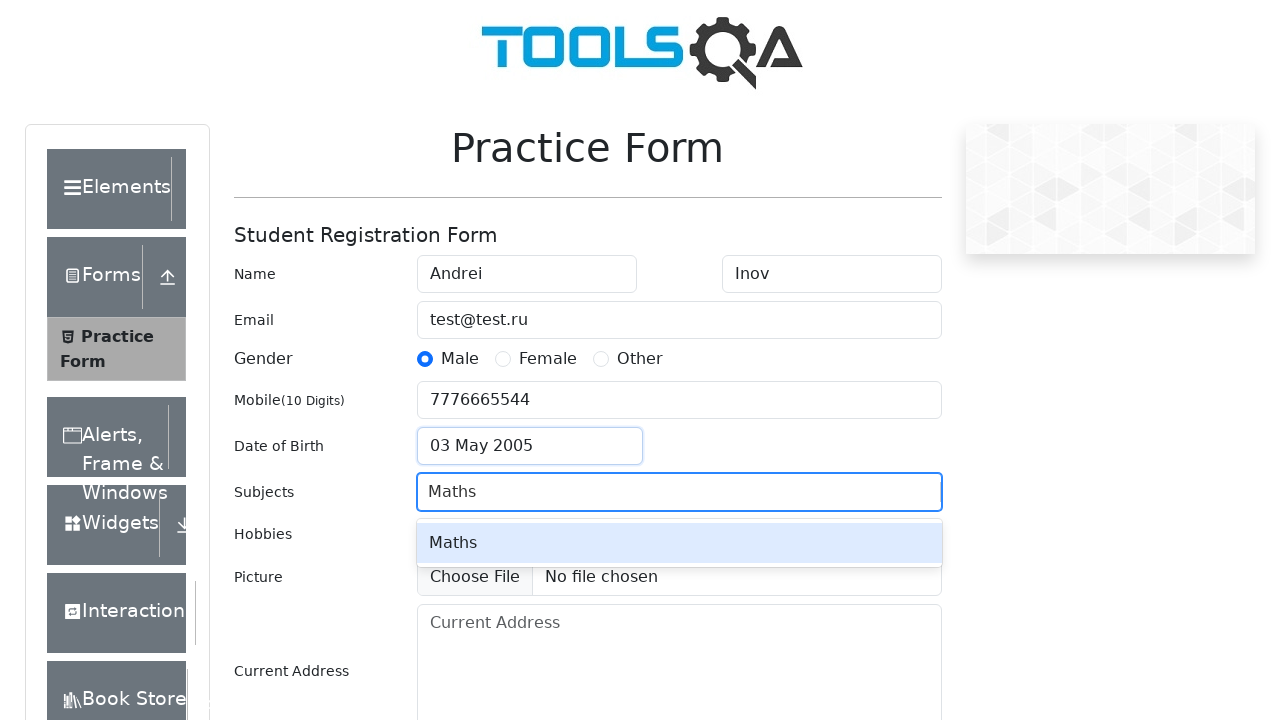

Pressed Enter to confirm subject selection on #subjectsInput
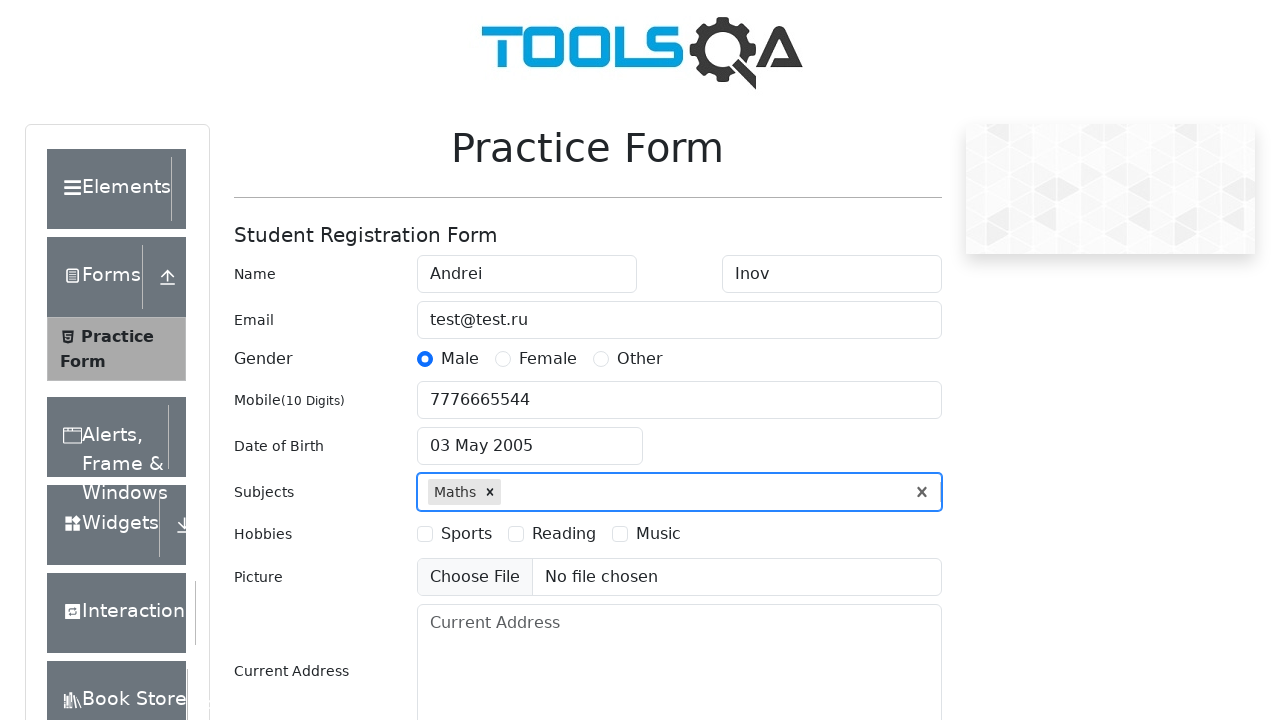

Selected 'Music' hobby checkbox at (658, 534) on #hobbiesWrapper >> text=Music
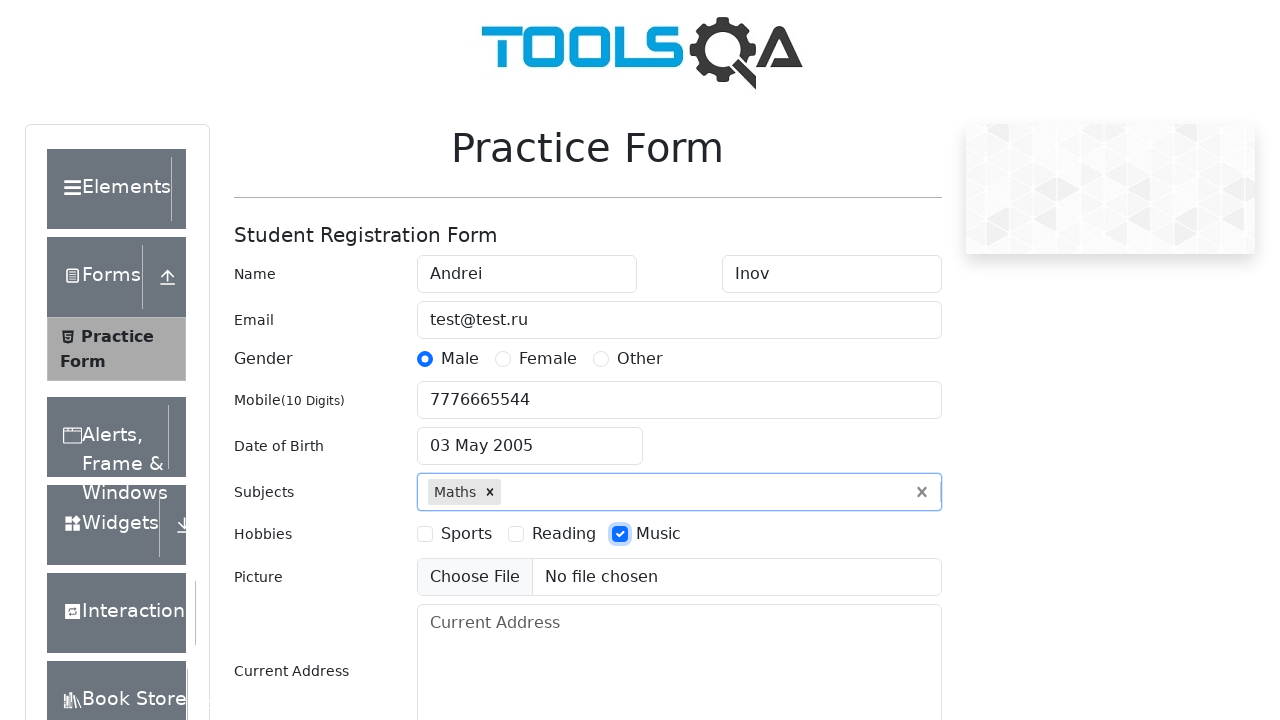

Filled current address with 'Some address' on #currentAddress
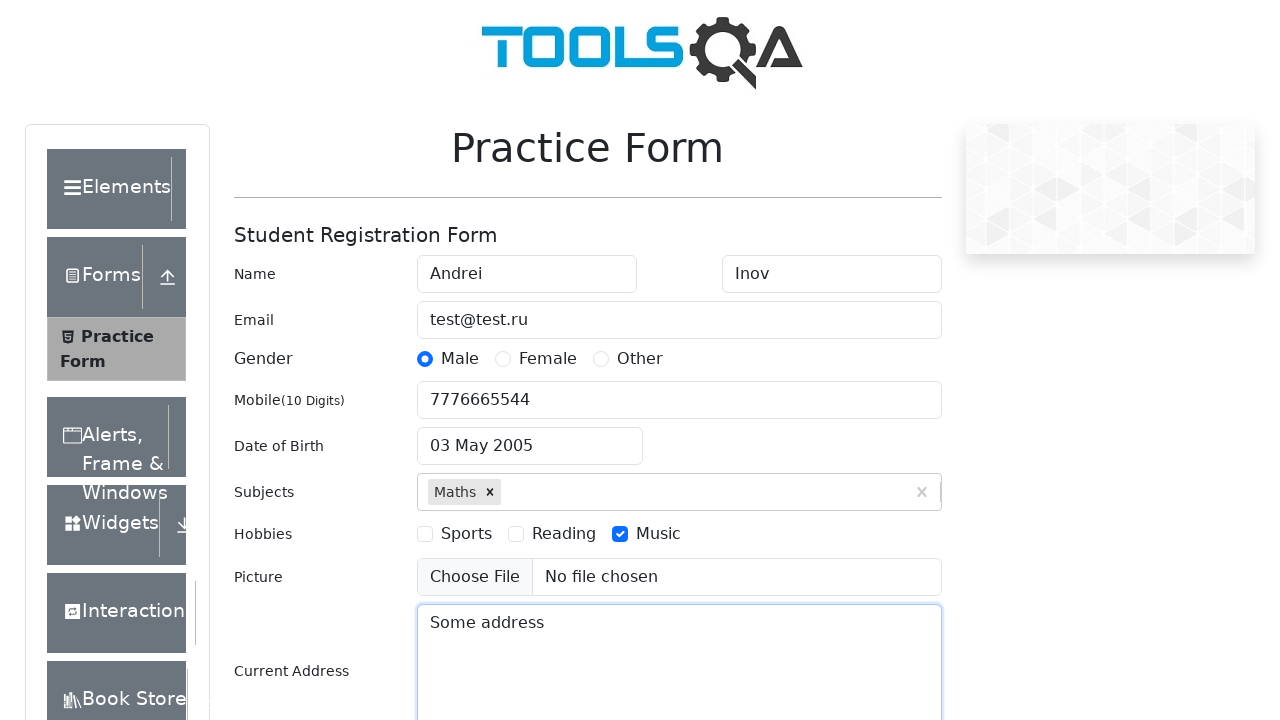

Clicked state selection field at (527, 437) on #state
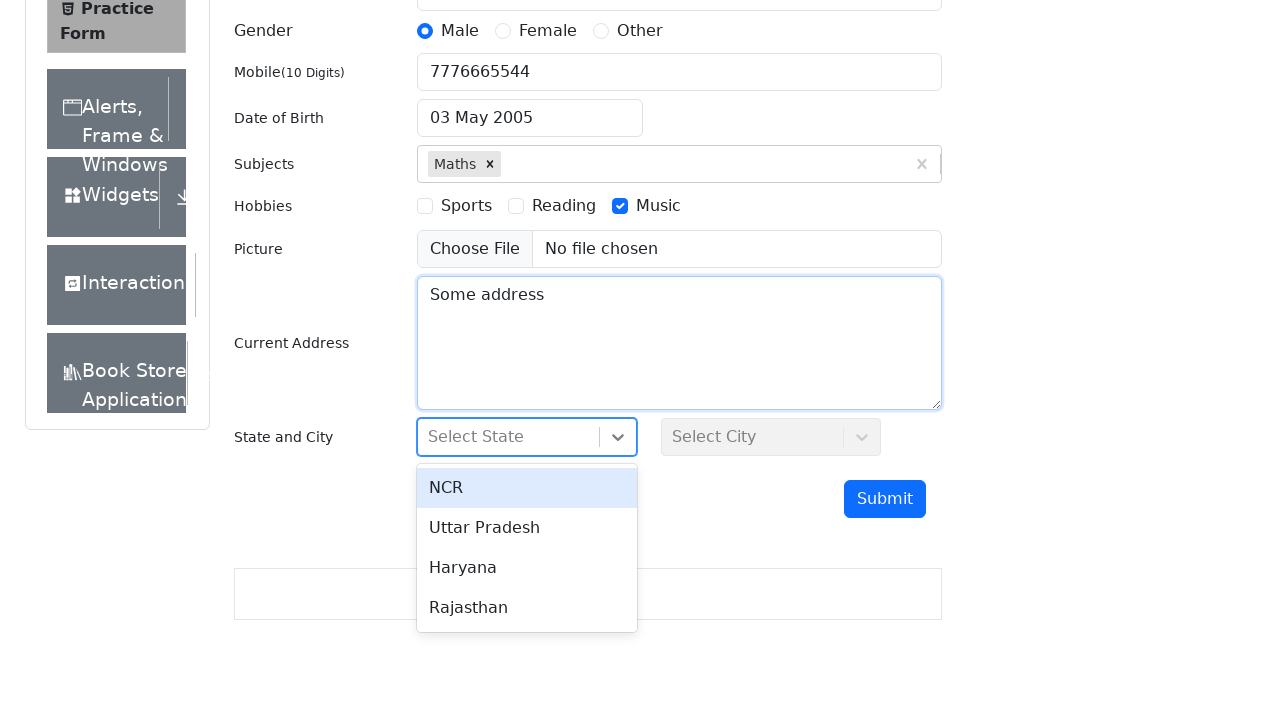

Typed 'NCR' in state search field on #react-select-3-input
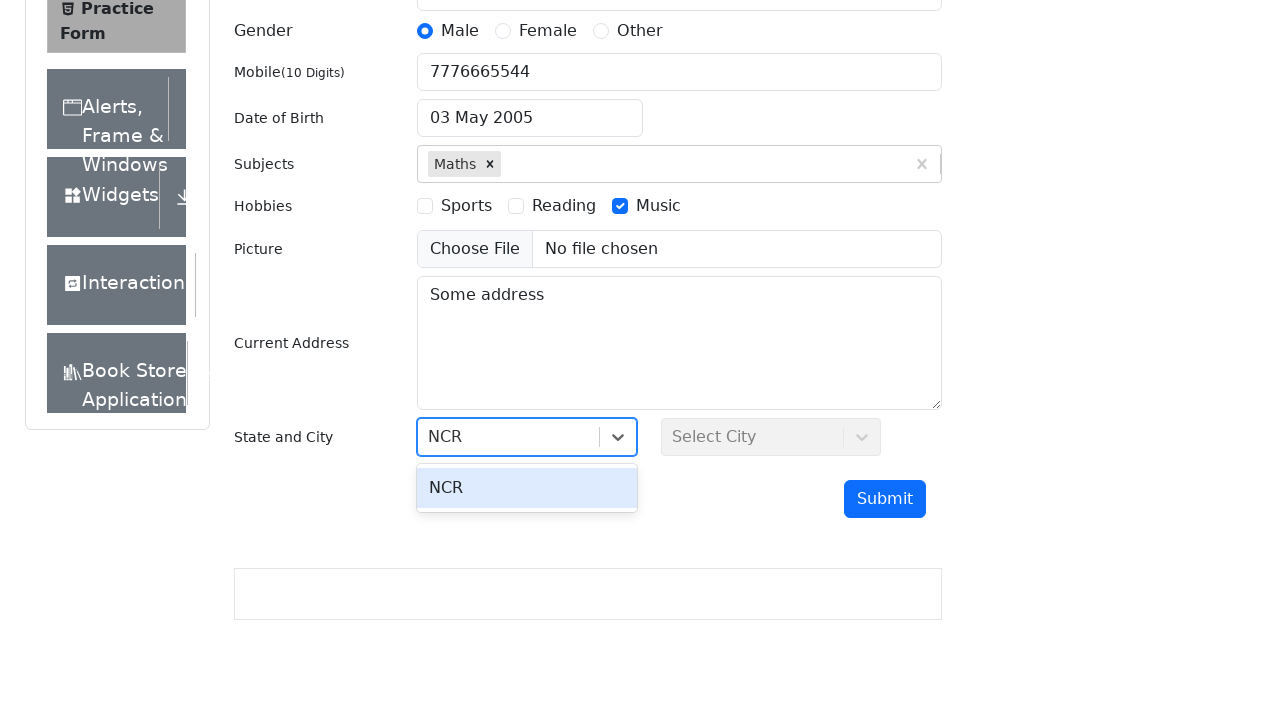

Pressed Enter to confirm state selection 'NCR' on #react-select-3-input
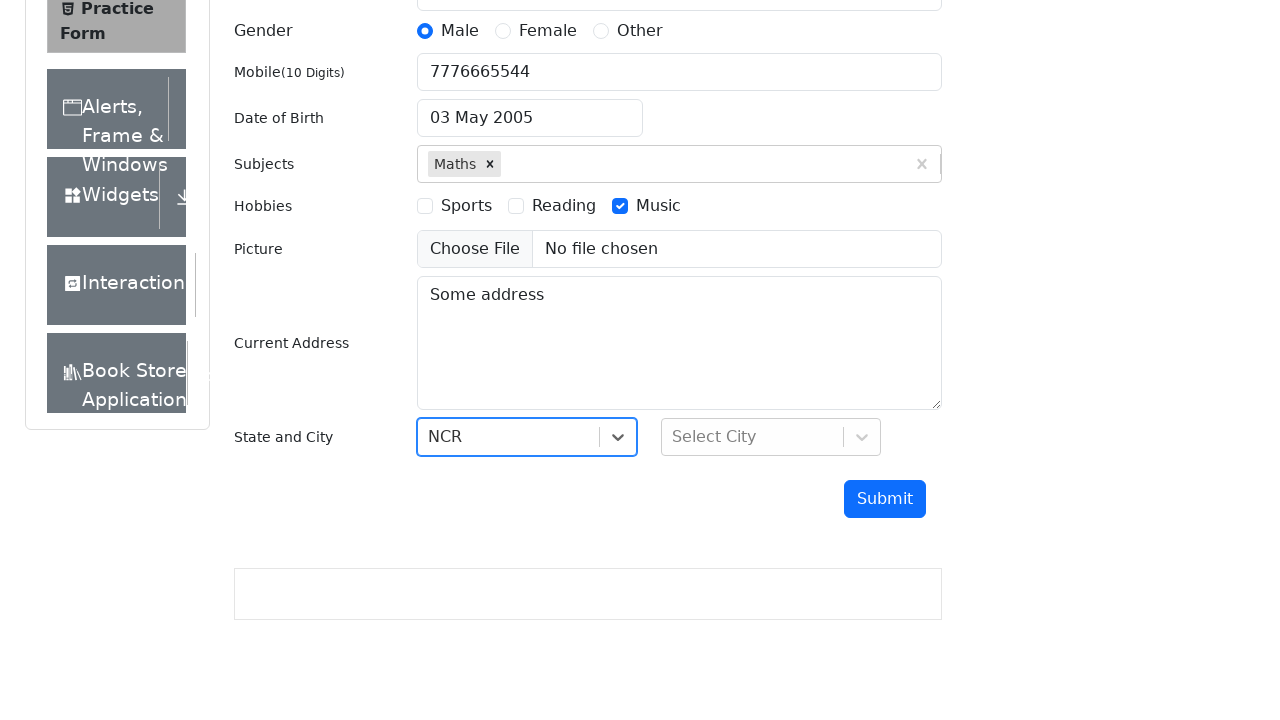

Clicked city selection field at (771, 437) on #city
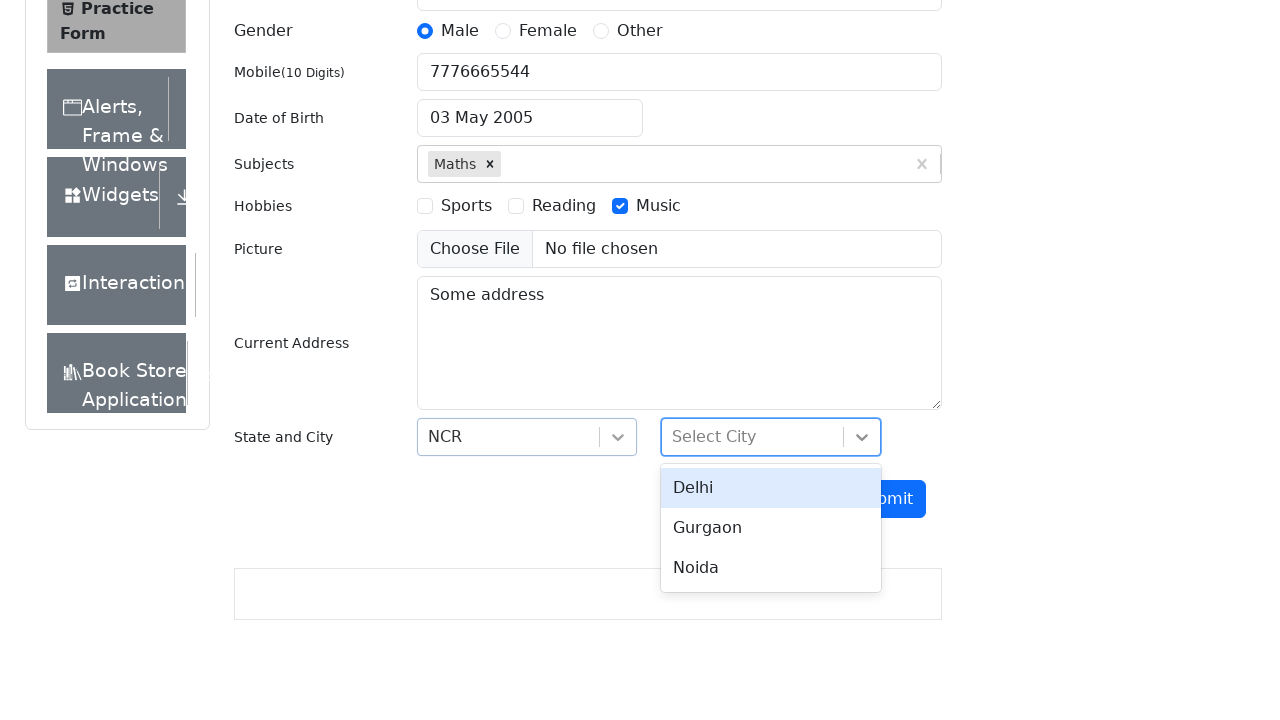

Typed 'Delhi' in city search field on #react-select-4-input
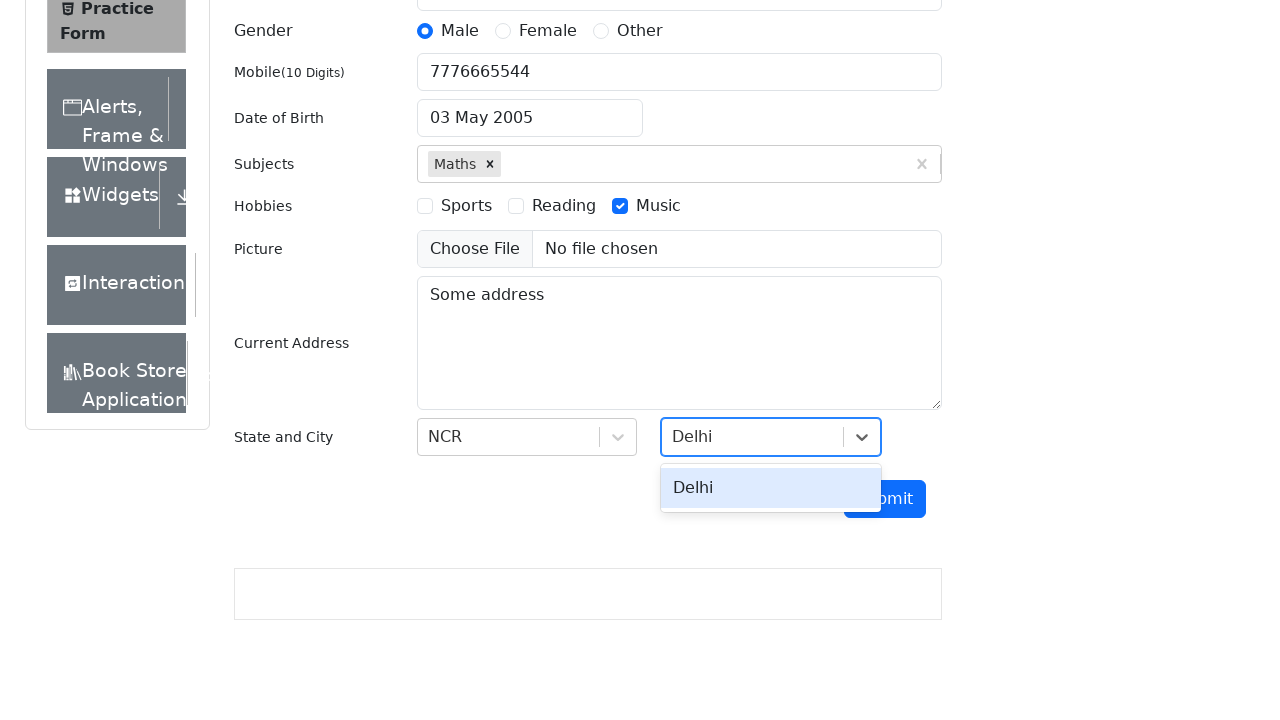

Pressed Enter to confirm city selection 'Delhi' on #react-select-4-input
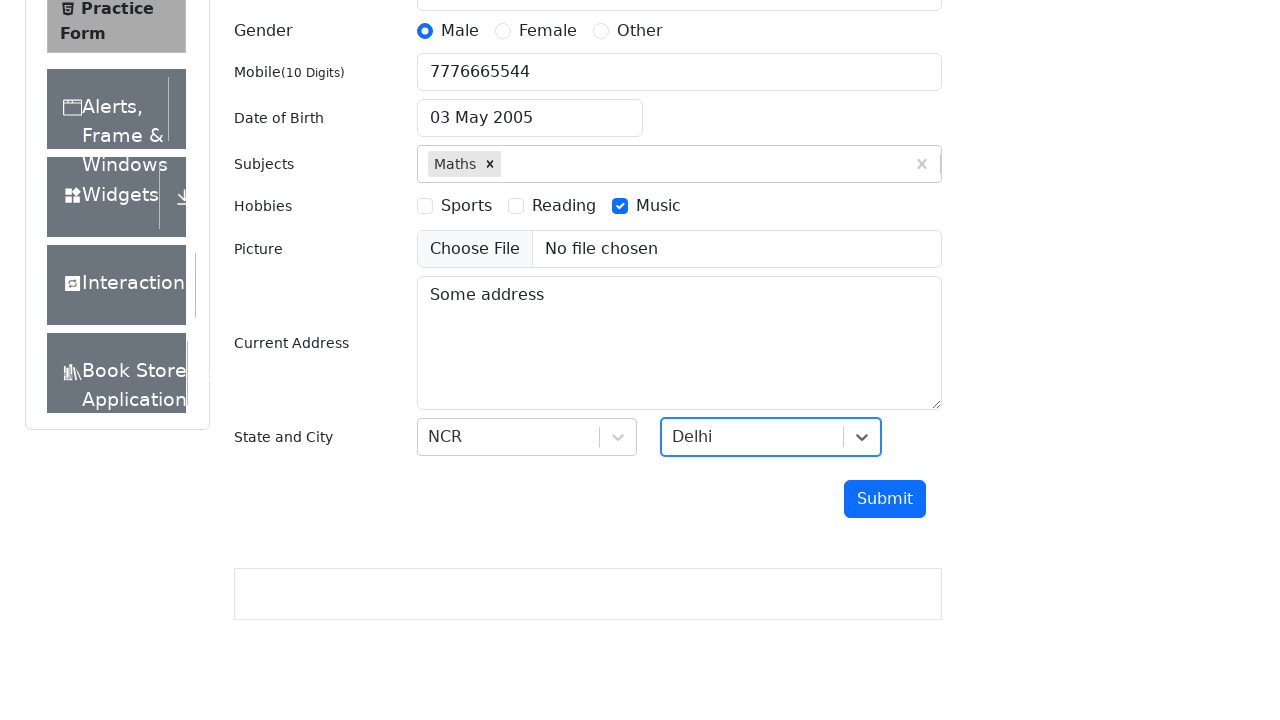

Clicked submit button to submit form at (885, 499) on #submit
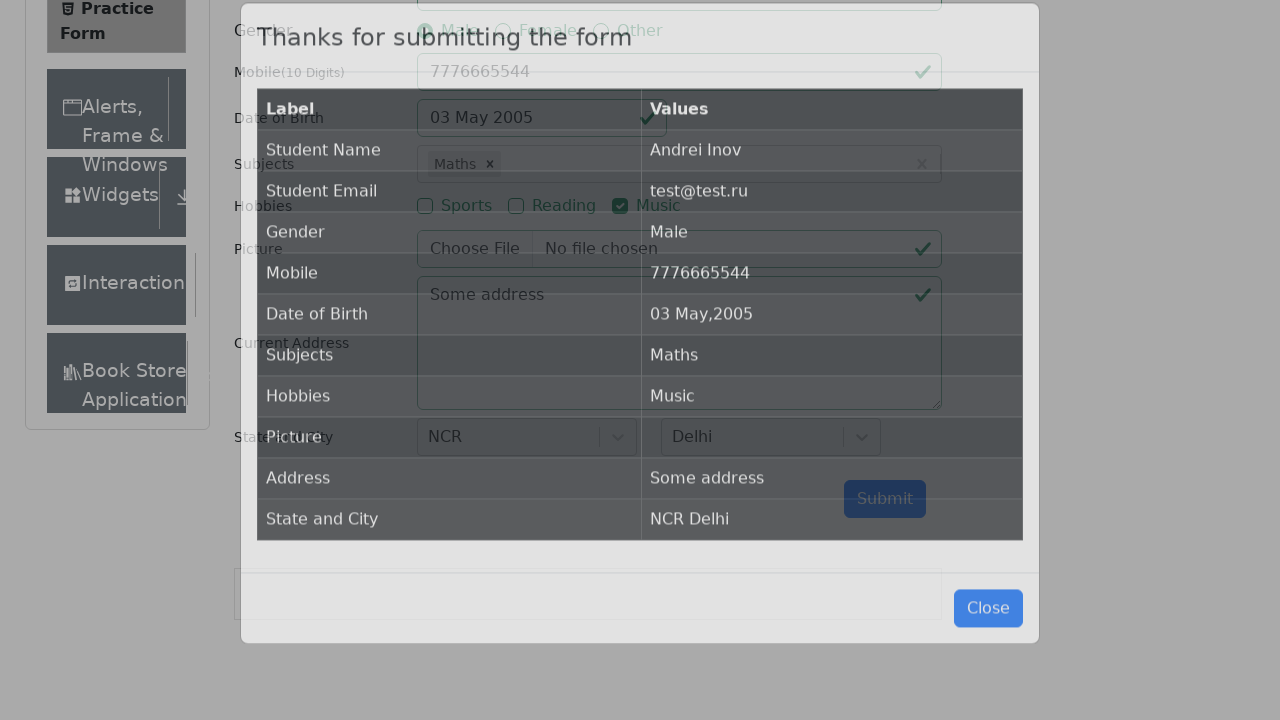

Results table is now visible
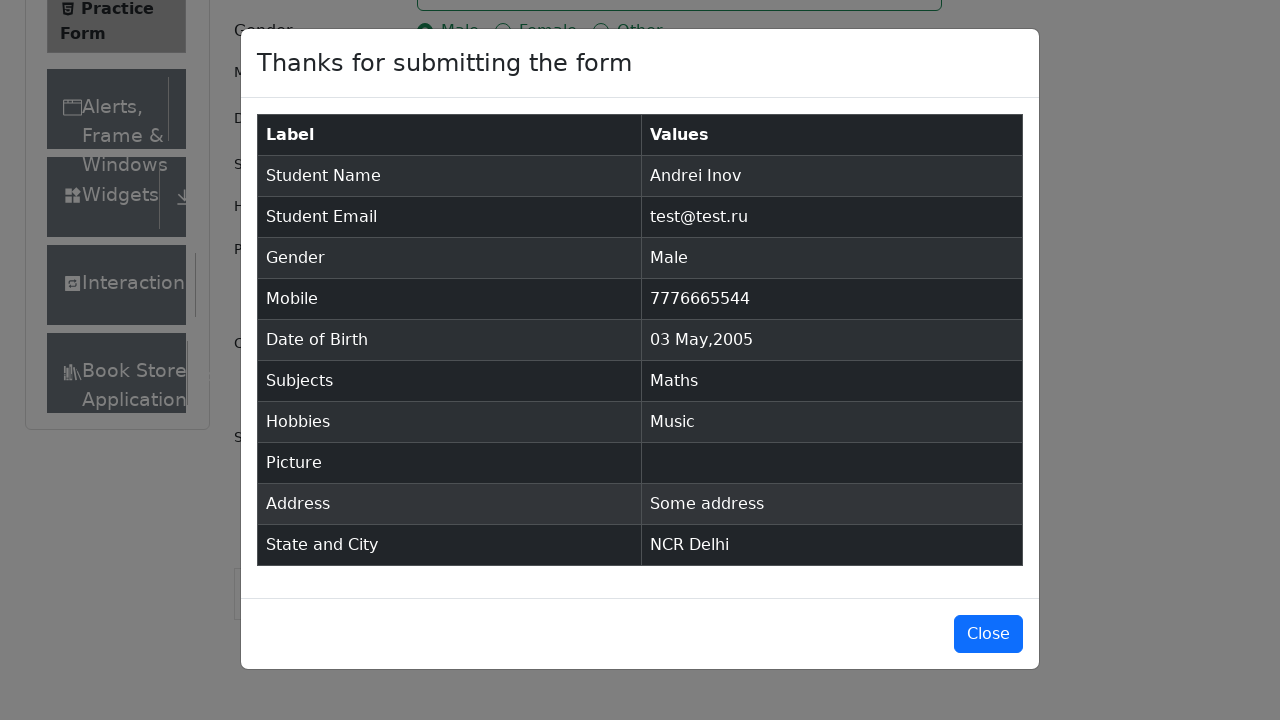

Verified submitted data displays correct student name 'Andrei Inov'
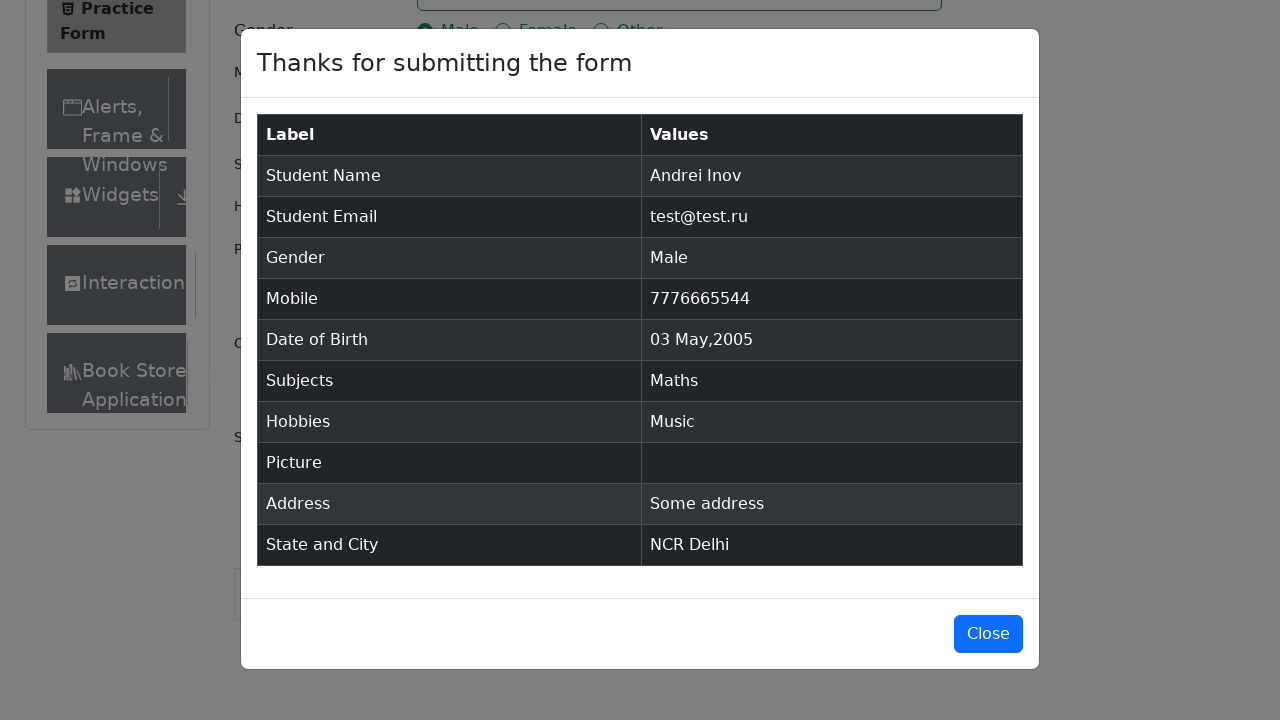

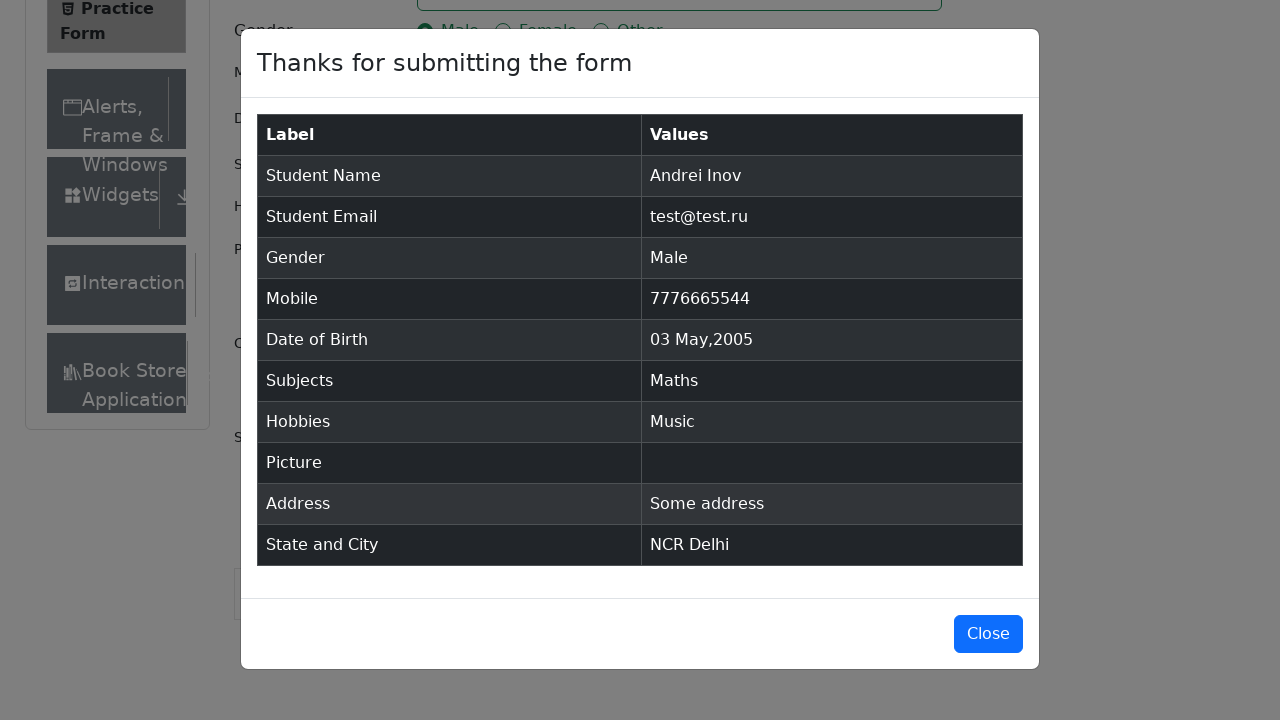